Tests navigation to the Starbucks website and clicks on the "Find a store" link to access the store locator functionality

Starting URL: https://www.starbucks.com

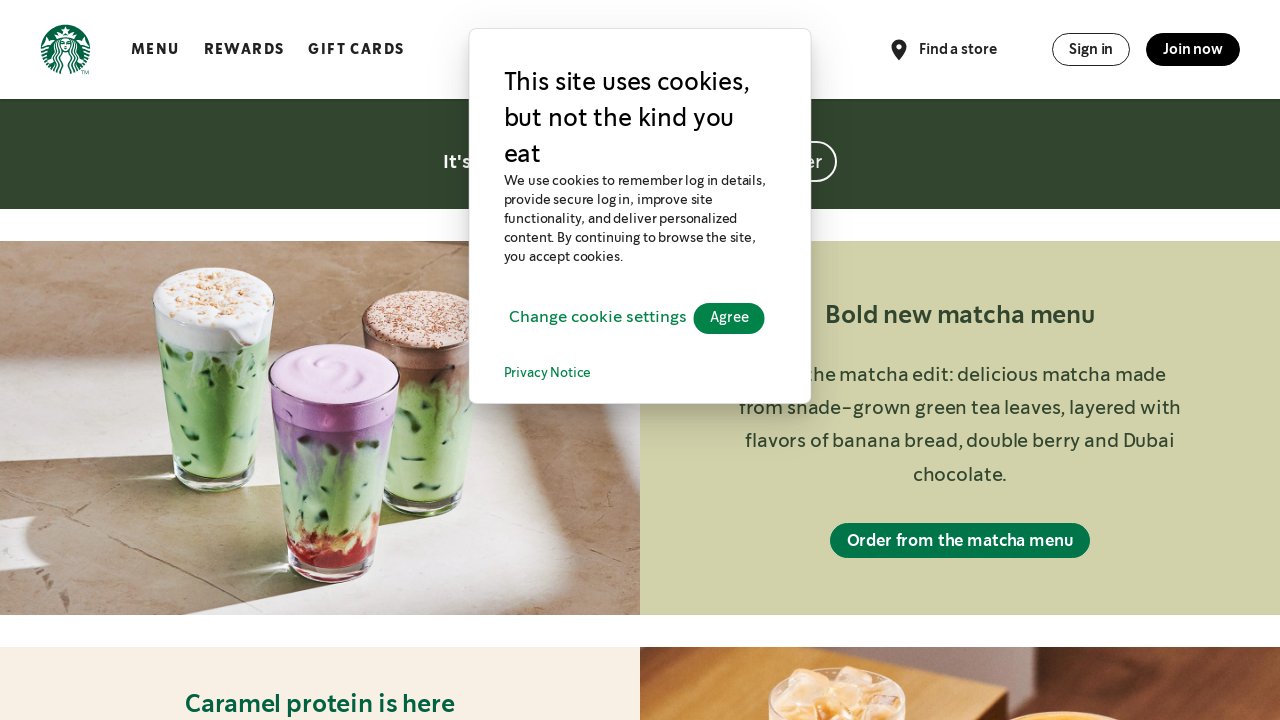

Navigated to Starbucks website
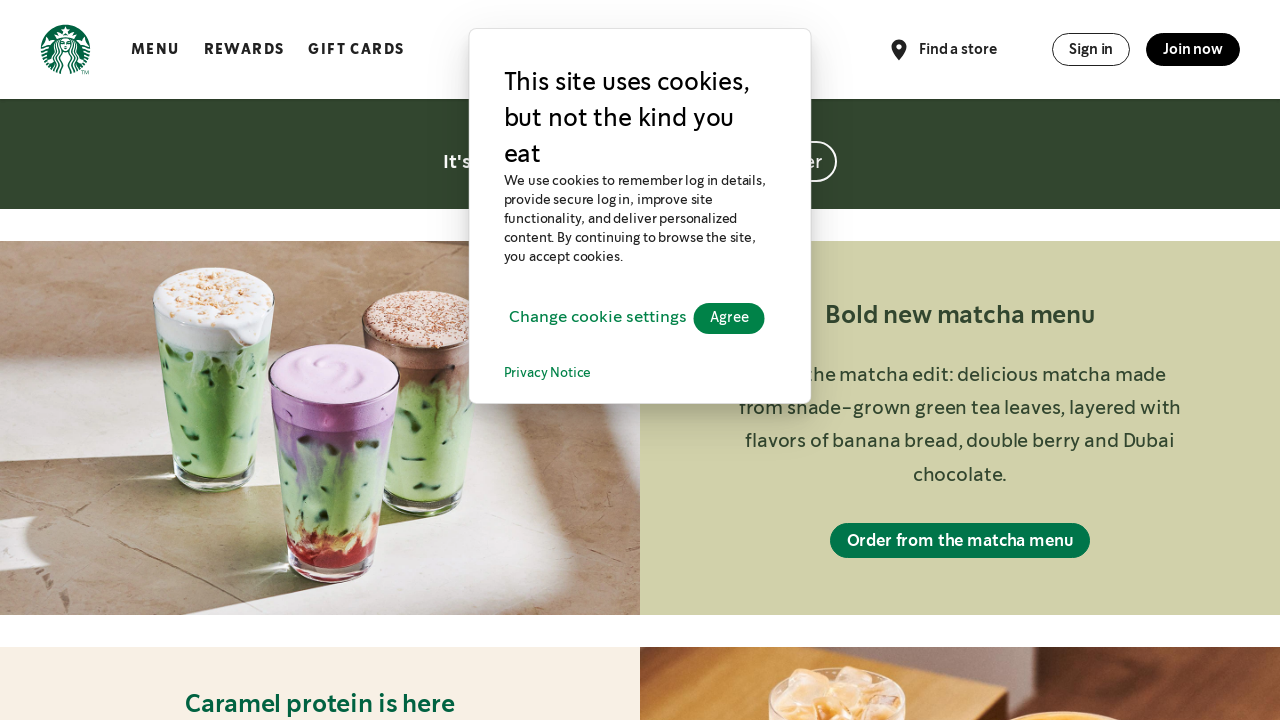

Clicked on 'Find a store' link to access store locator functionality at (950, 50) on text=Find a store
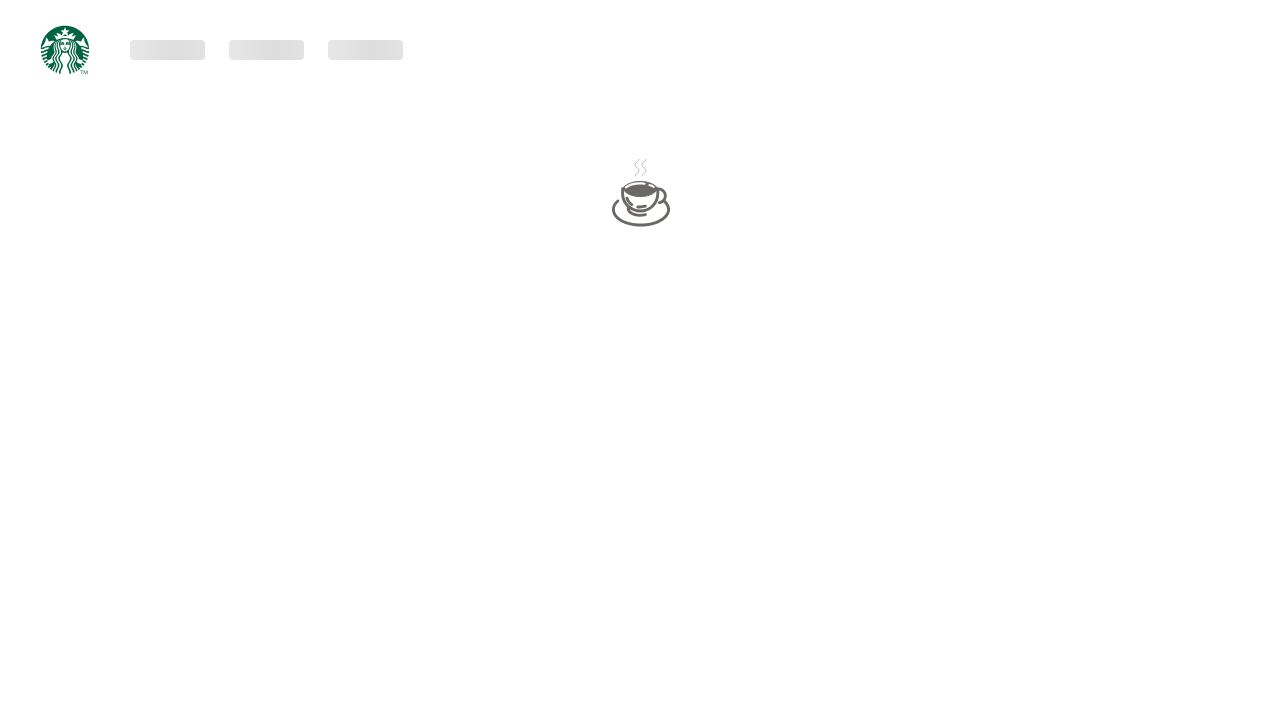

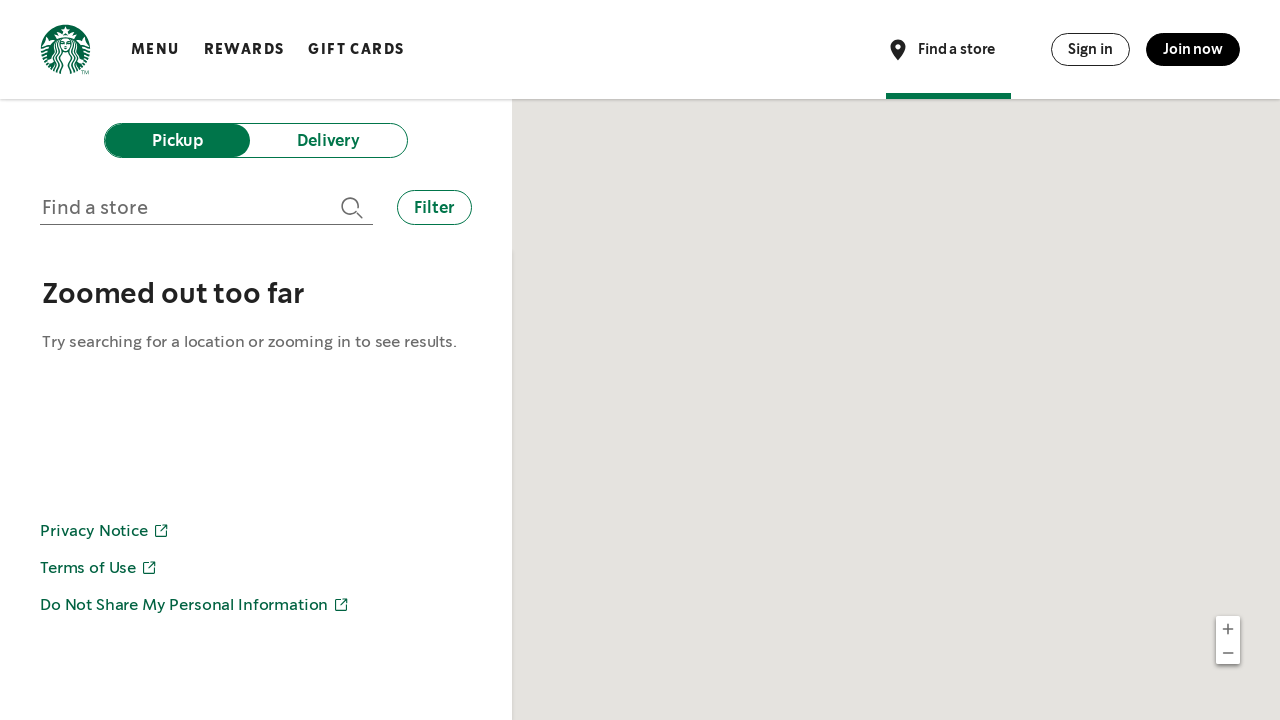